Demonstrates CSS selector usage by filling first name and last name fields on the Heroku signup form

Starting URL: https://signup.heroku.com/

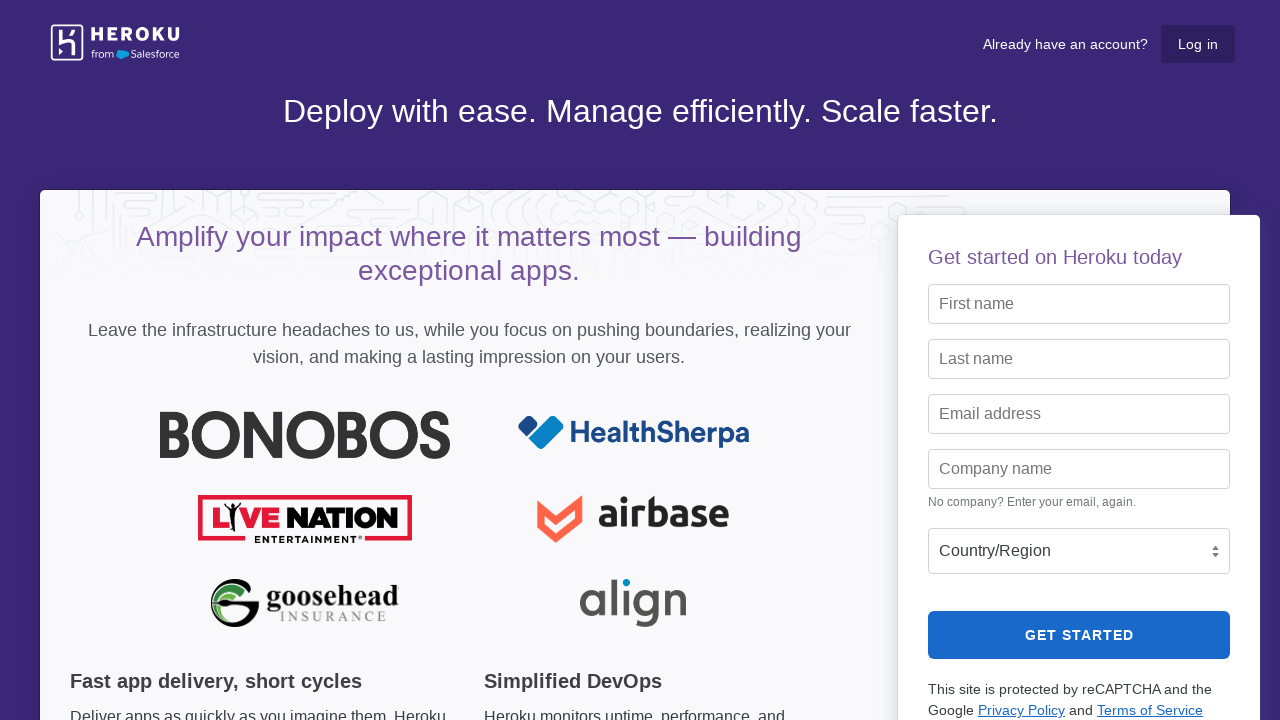

Filled first name field with 'admin' using CSS ID selector on input#first_name
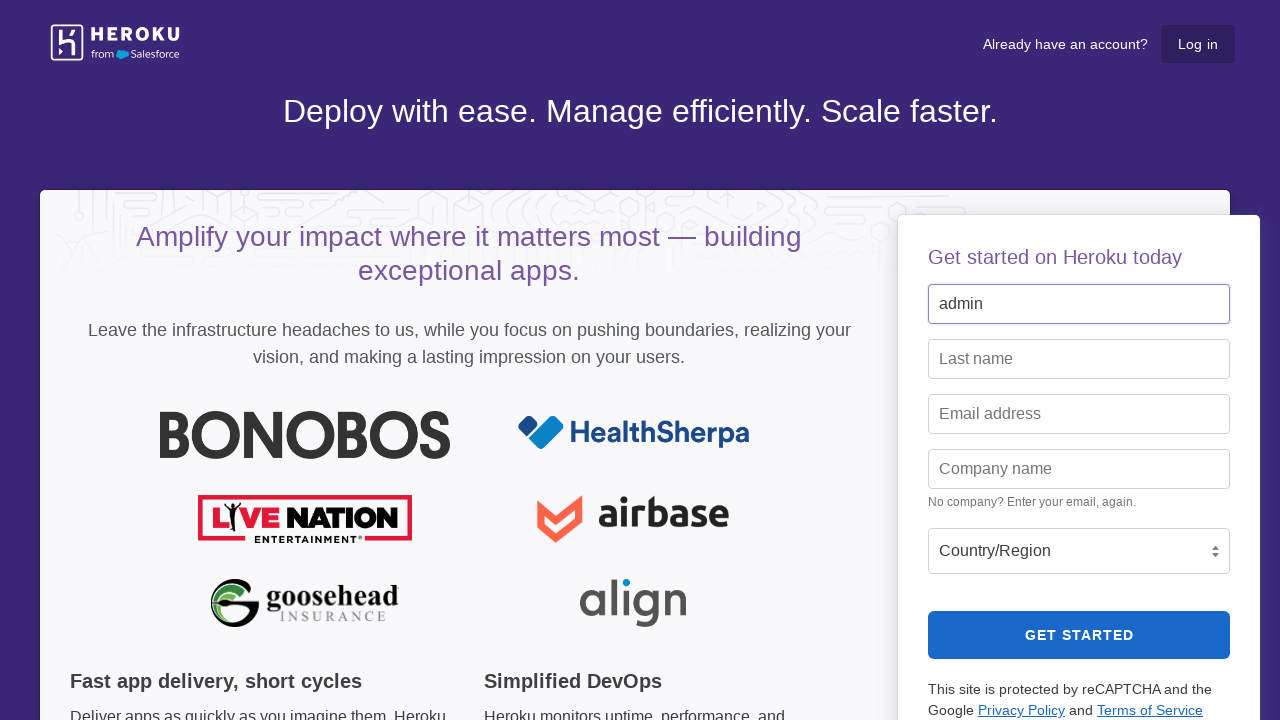

Filled last name field with 'admin@1234' using CSS attribute selector on input[name='last_name']
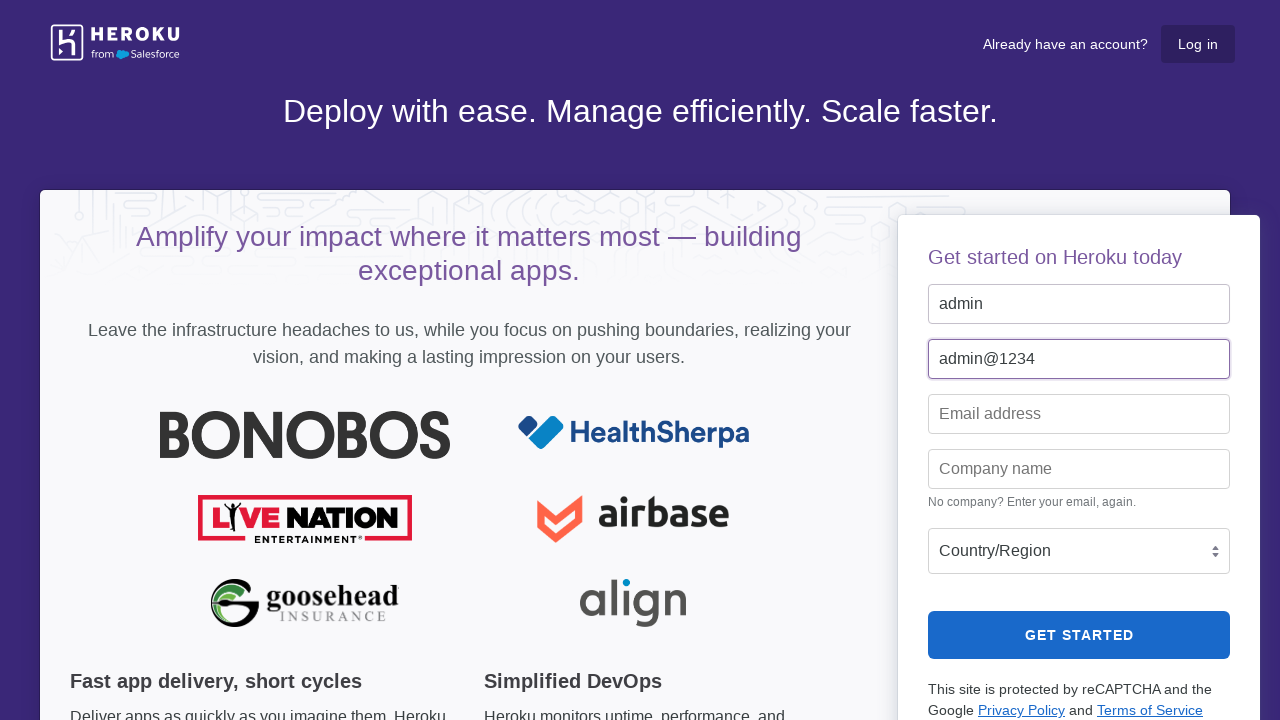

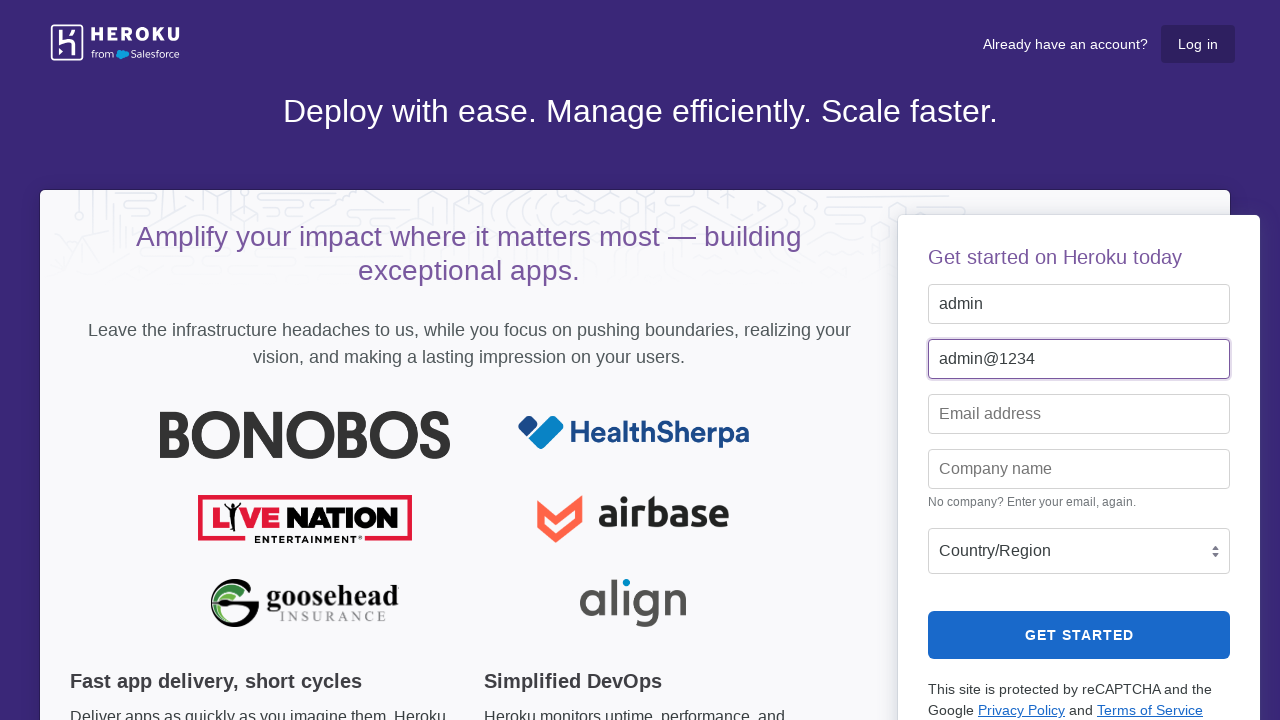